Tests right-click context menu functionality by performing a context click on a button, selecting the "Copy" option from the menu, and accepting the resulting alert dialog.

Starting URL: http://swisnl.github.io/jQuery-contextMenu/demo.html

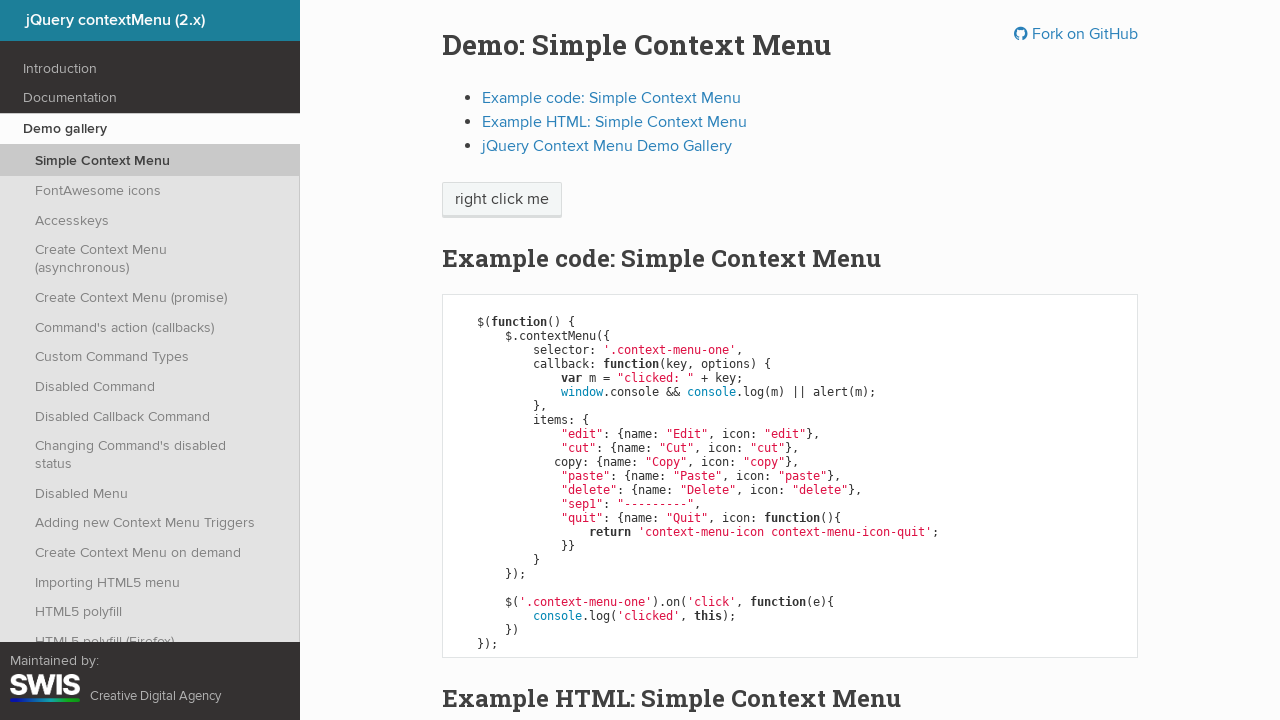

Located the context menu button element
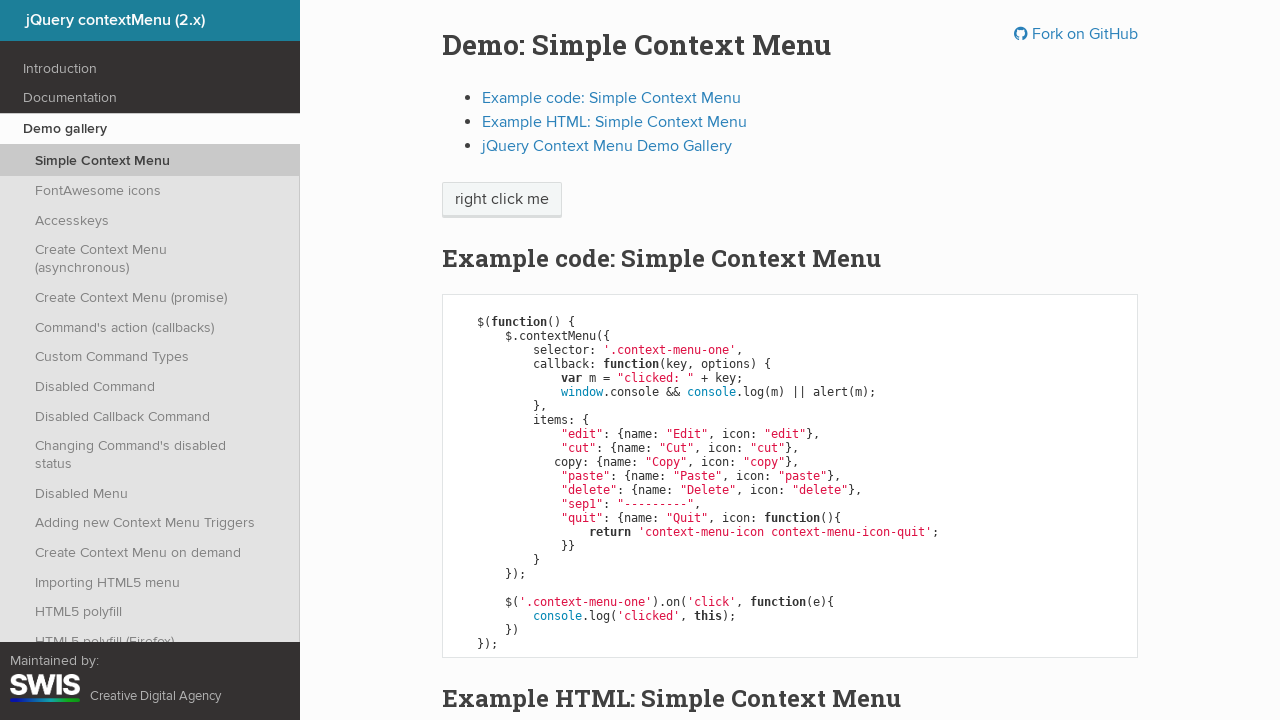

Performed right-click on the context menu button at (502, 200) on xpath=//span[@class='context-menu-one btn btn-neutral']
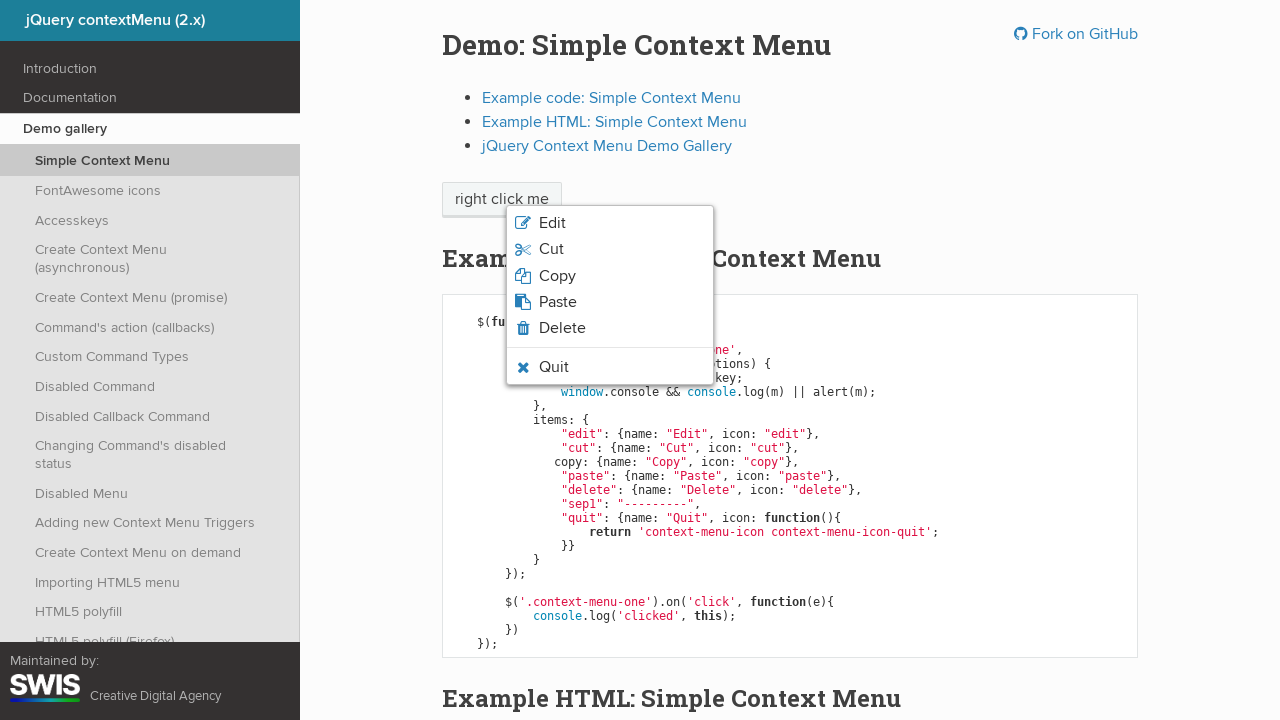

Clicked the 'Copy' option from the context menu at (557, 276) on xpath=//span[normalize-space()='Copy']
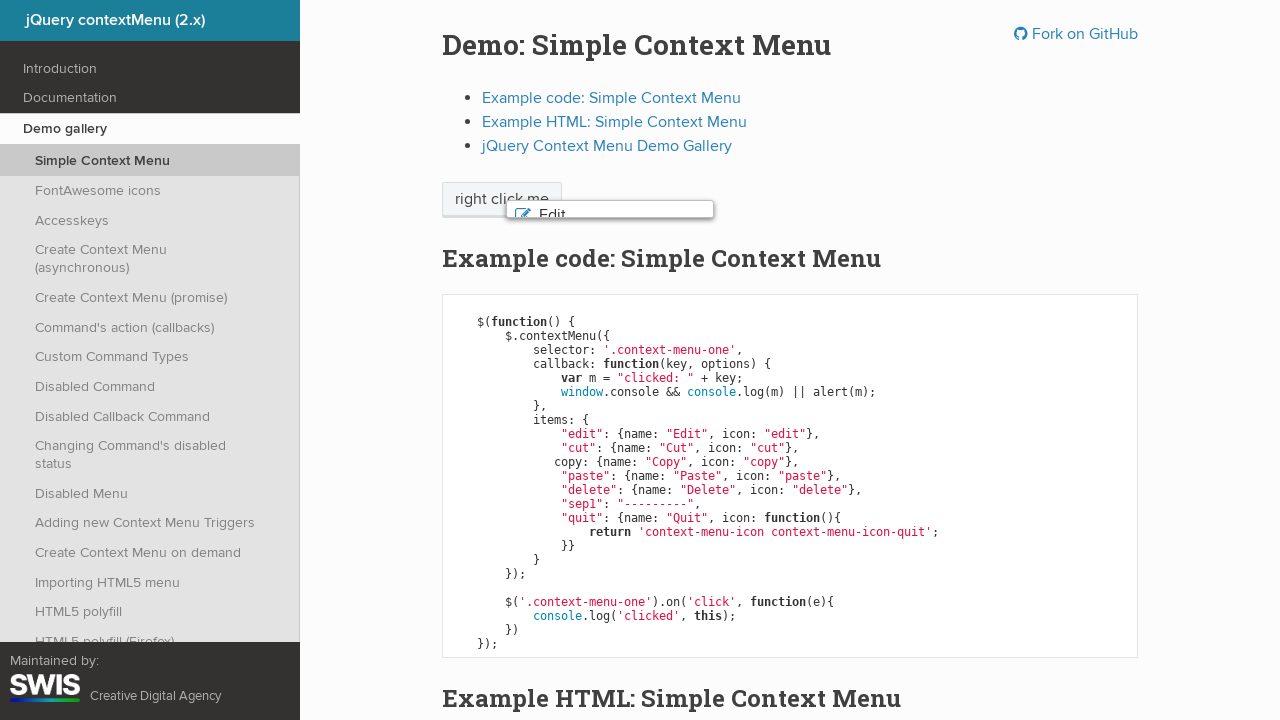

Set up dialog handler to accept alerts
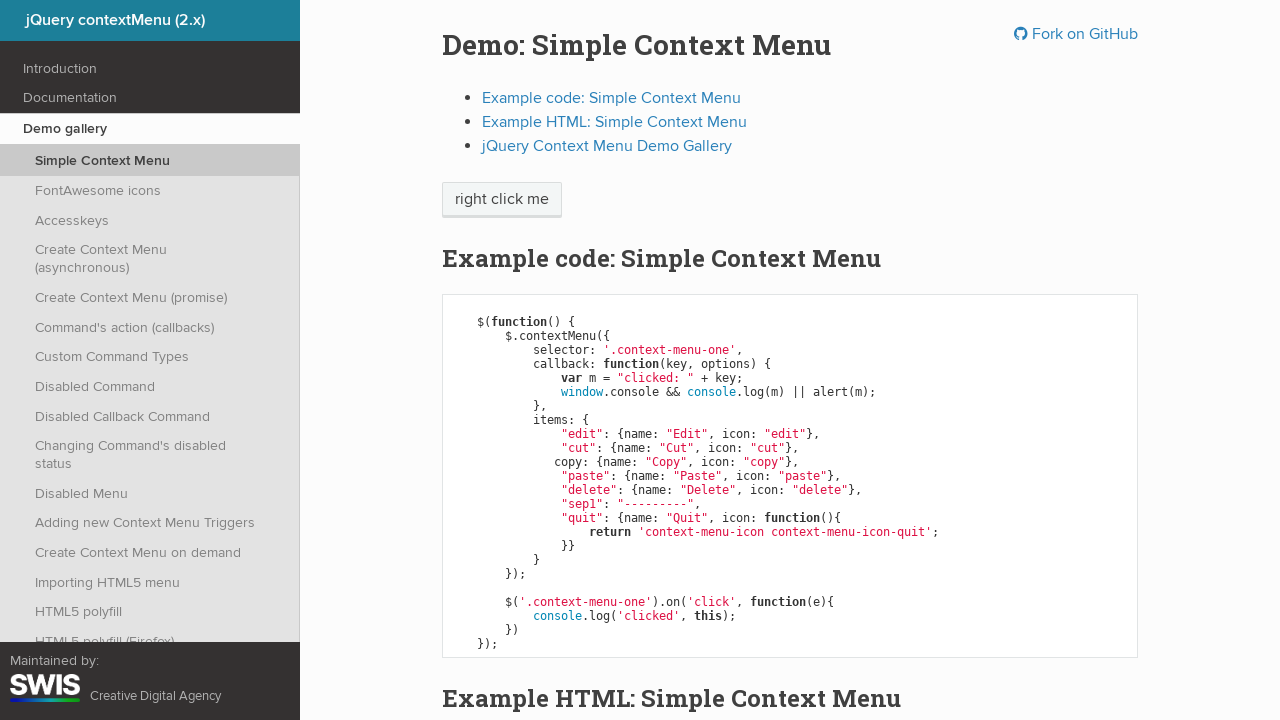

Waited for alert dialog to appear and accepted it
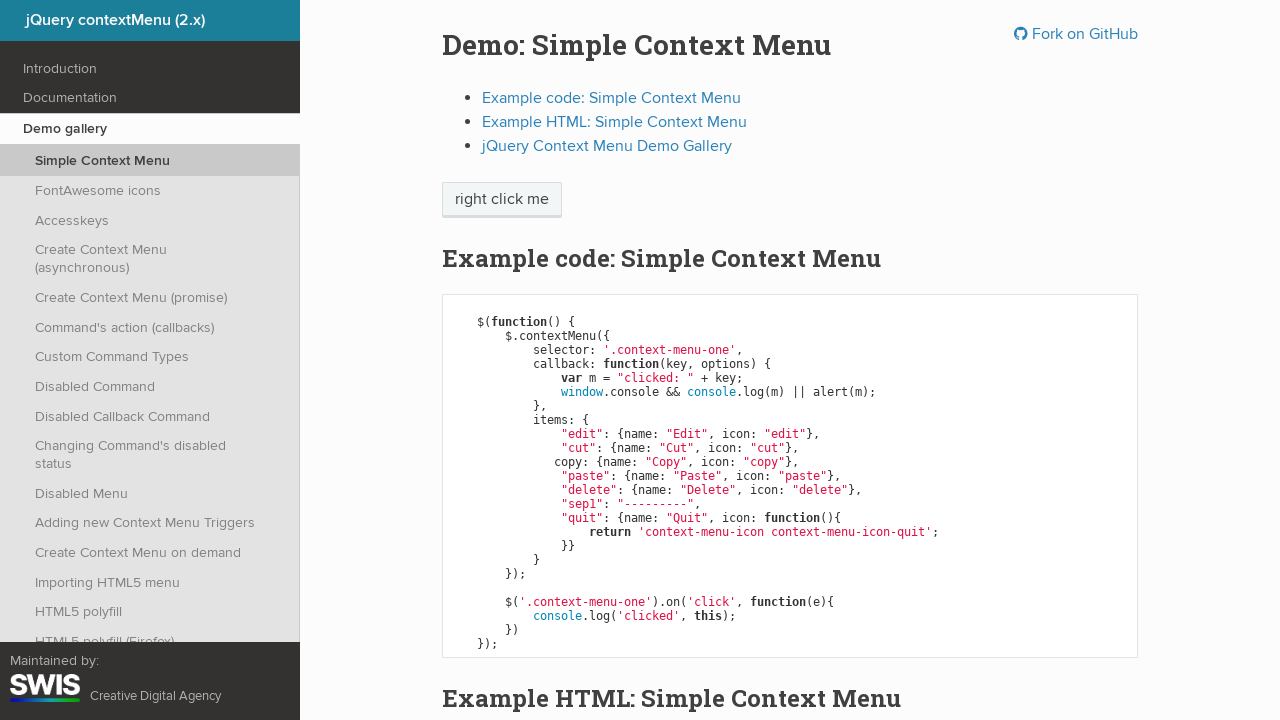

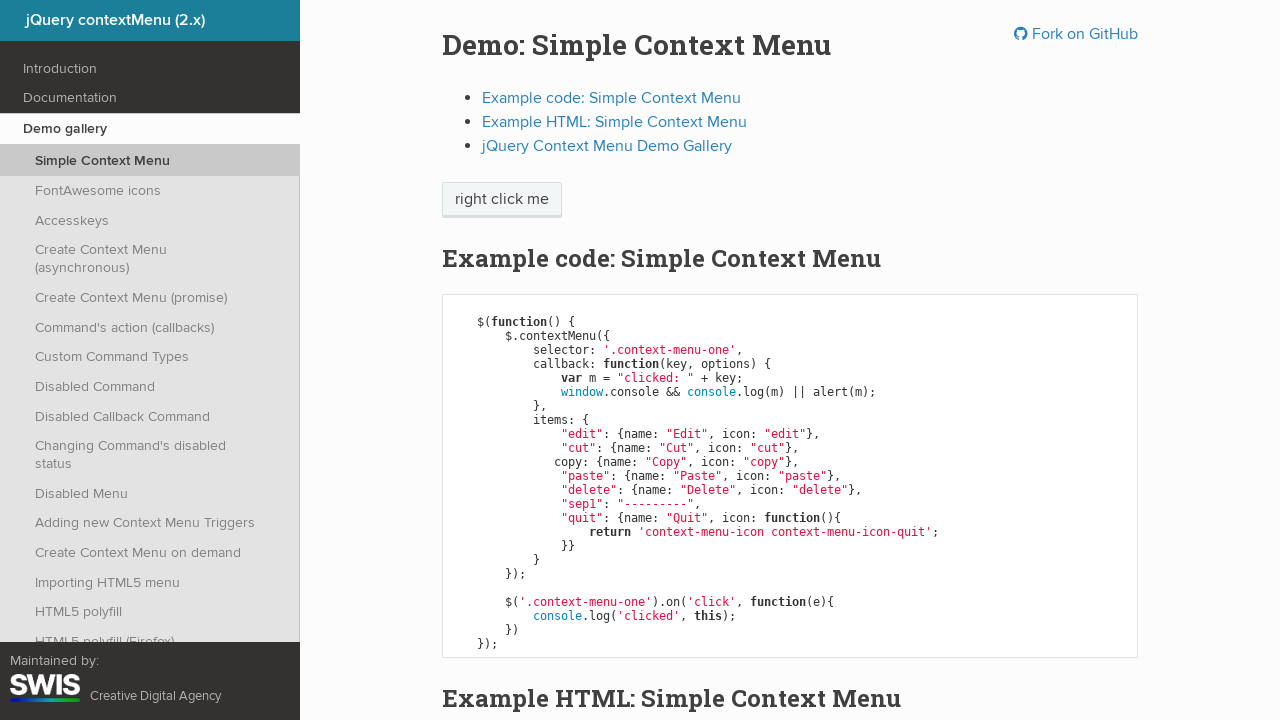